Tests JQuery UI custom dropdown selection by selecting multiple options from speed and salutation dropdowns and verifying the selected values are displayed correctly.

Starting URL: https://jqueryui.com/resources/demos/selectmenu/default.html

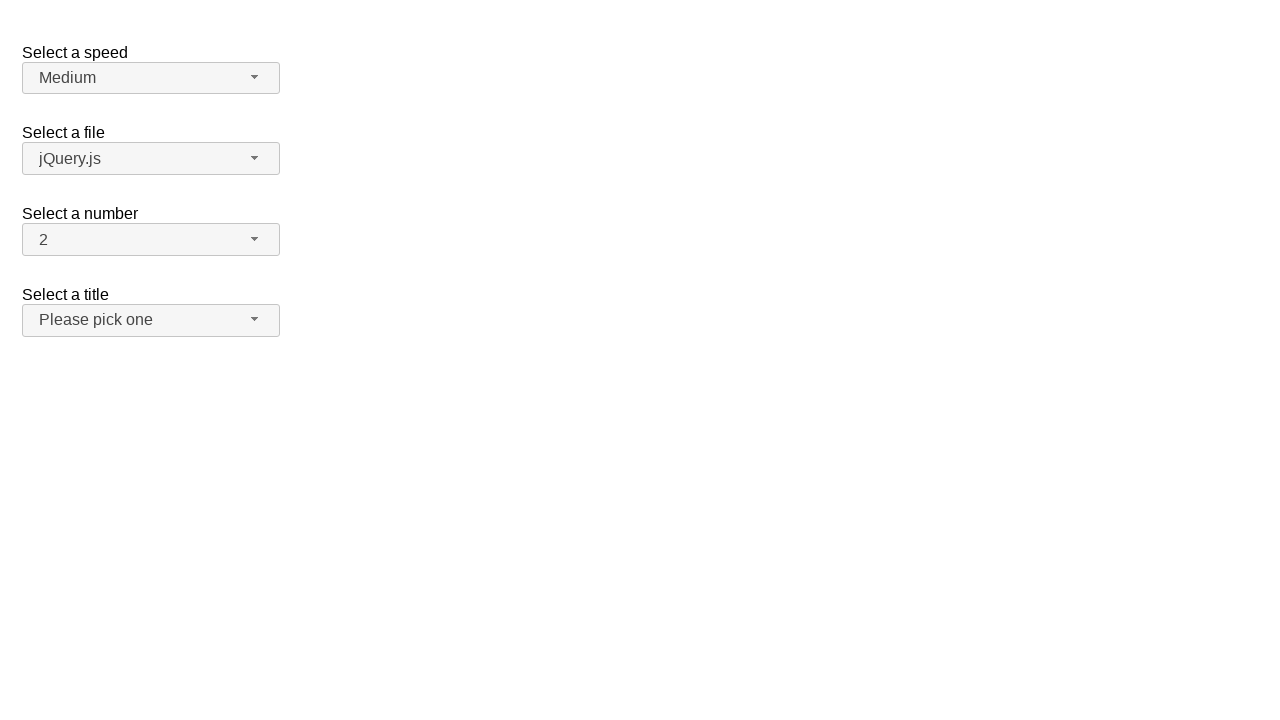

Clicked speed dropdown button to open menu at (151, 78) on span#speed-button
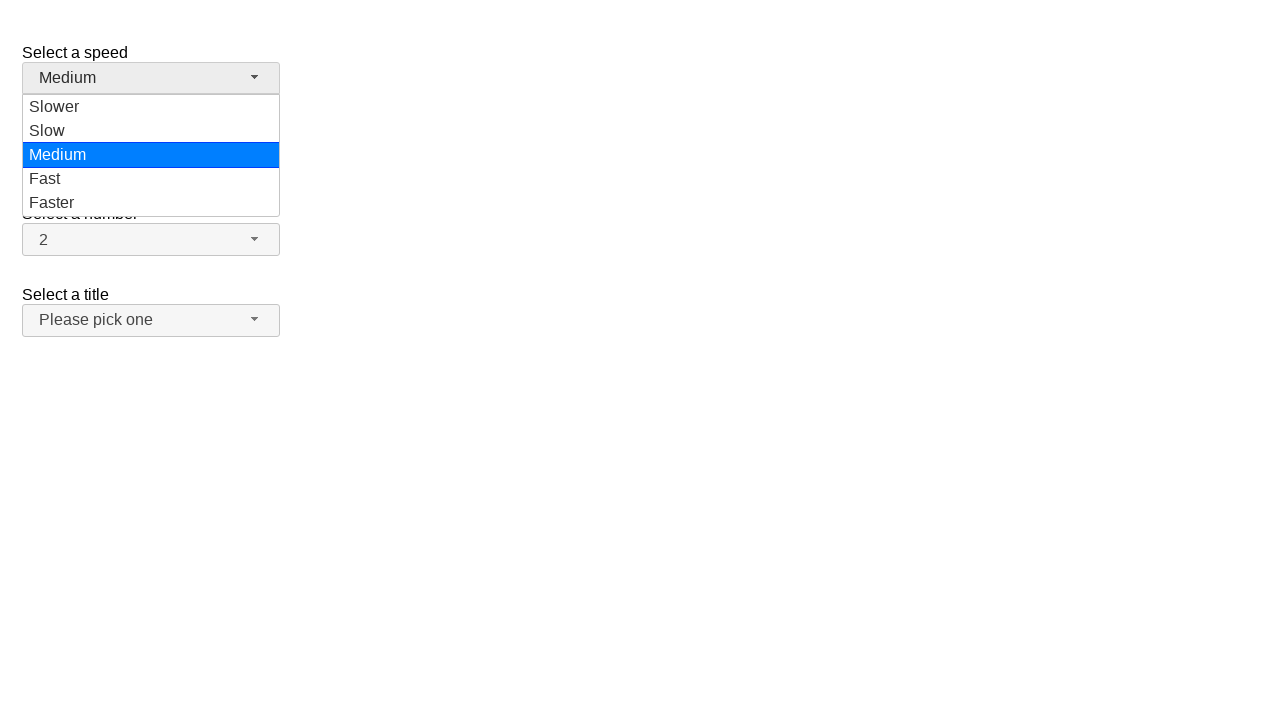

Speed dropdown menu options loaded
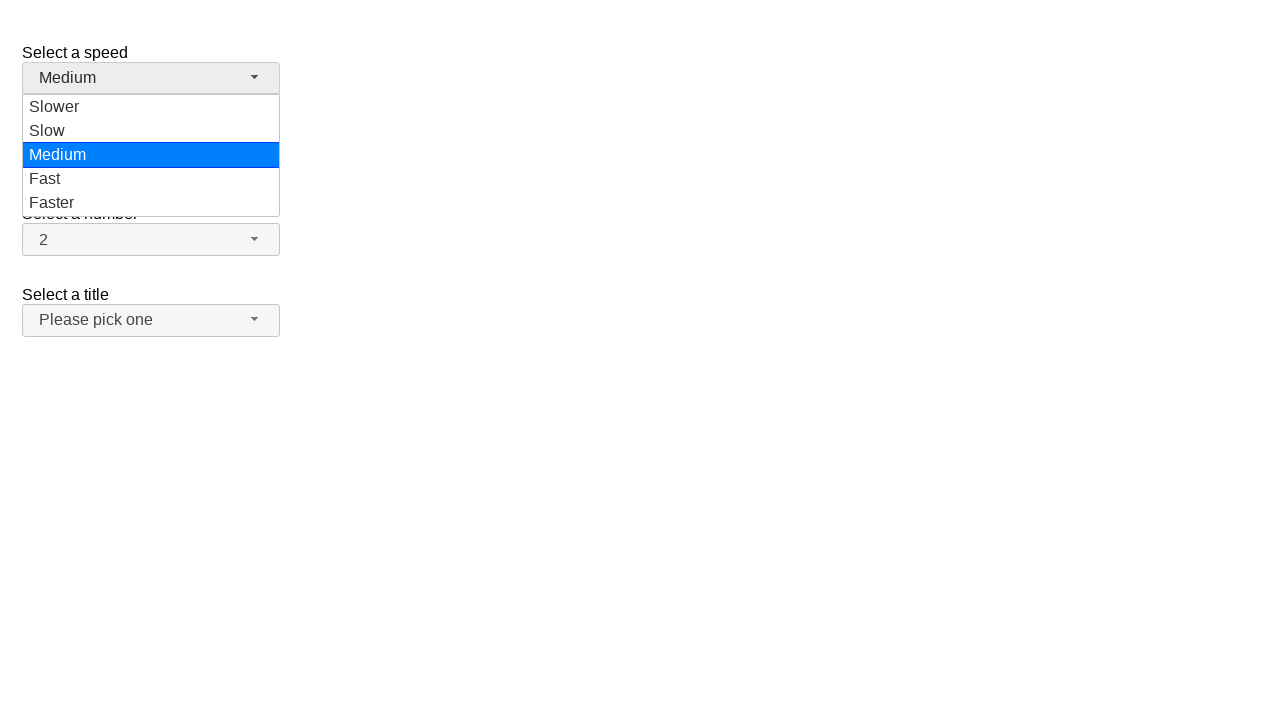

Selected 'Slower' option from speed dropdown at (151, 107) on ul#speed-menu div[role='option']:has-text('Slower')
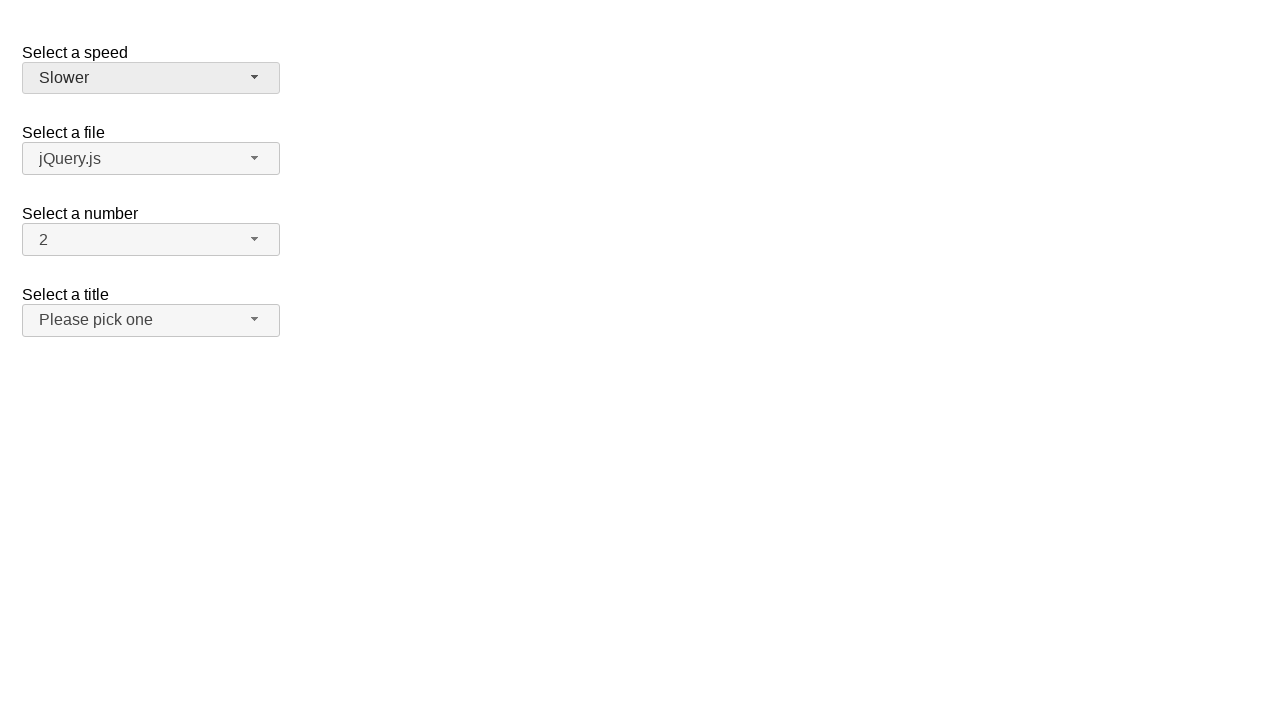

Verified 'Slower' is displayed in speed dropdown button
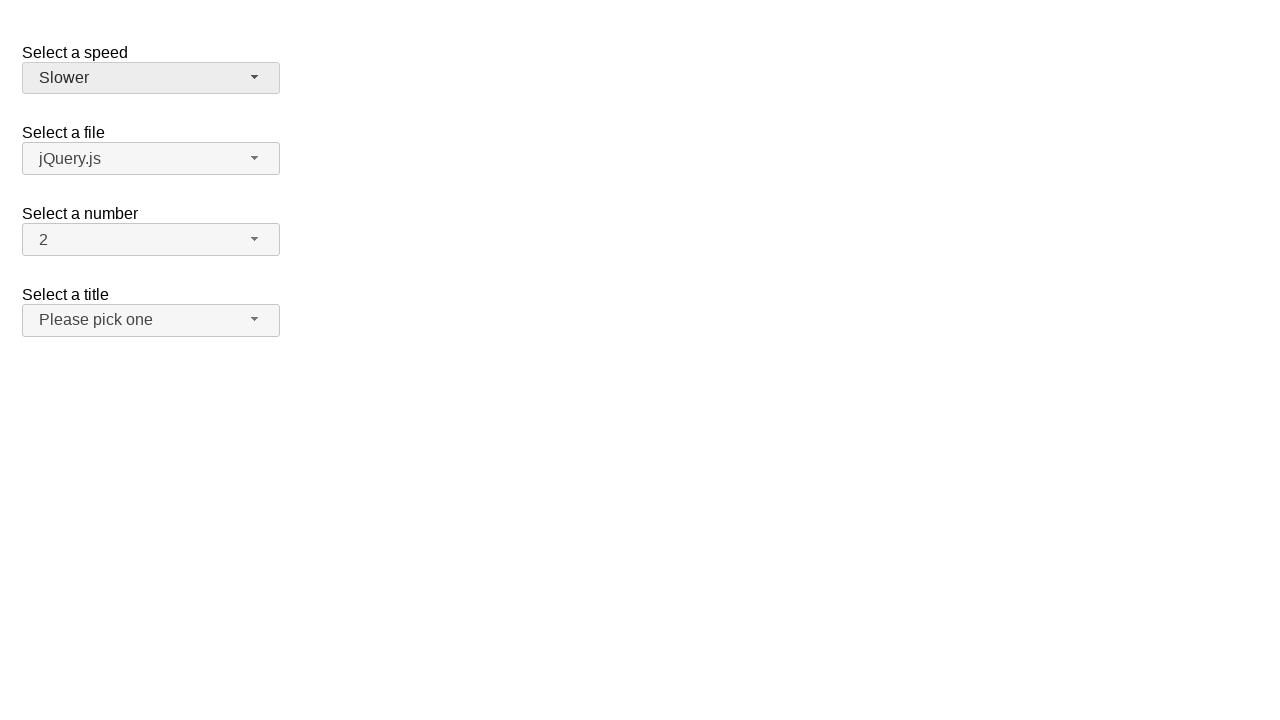

Clicked speed dropdown button to open menu at (151, 78) on span#speed-button
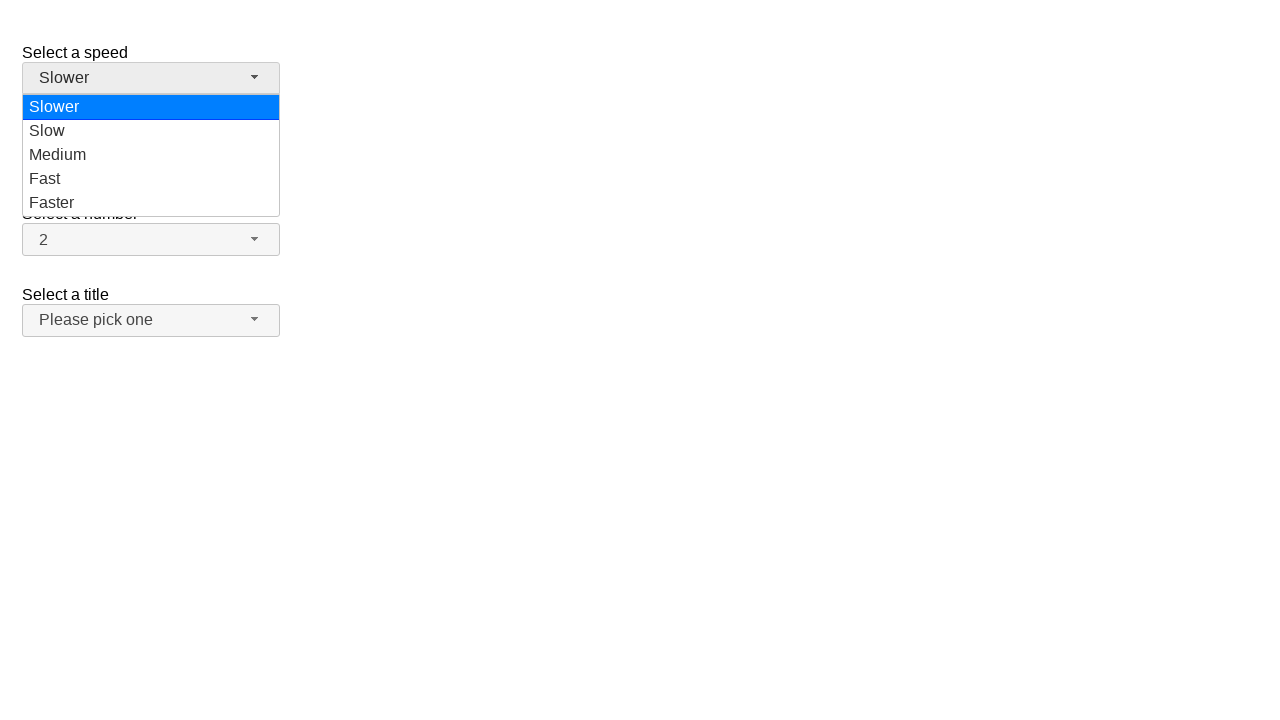

Speed dropdown menu options loaded
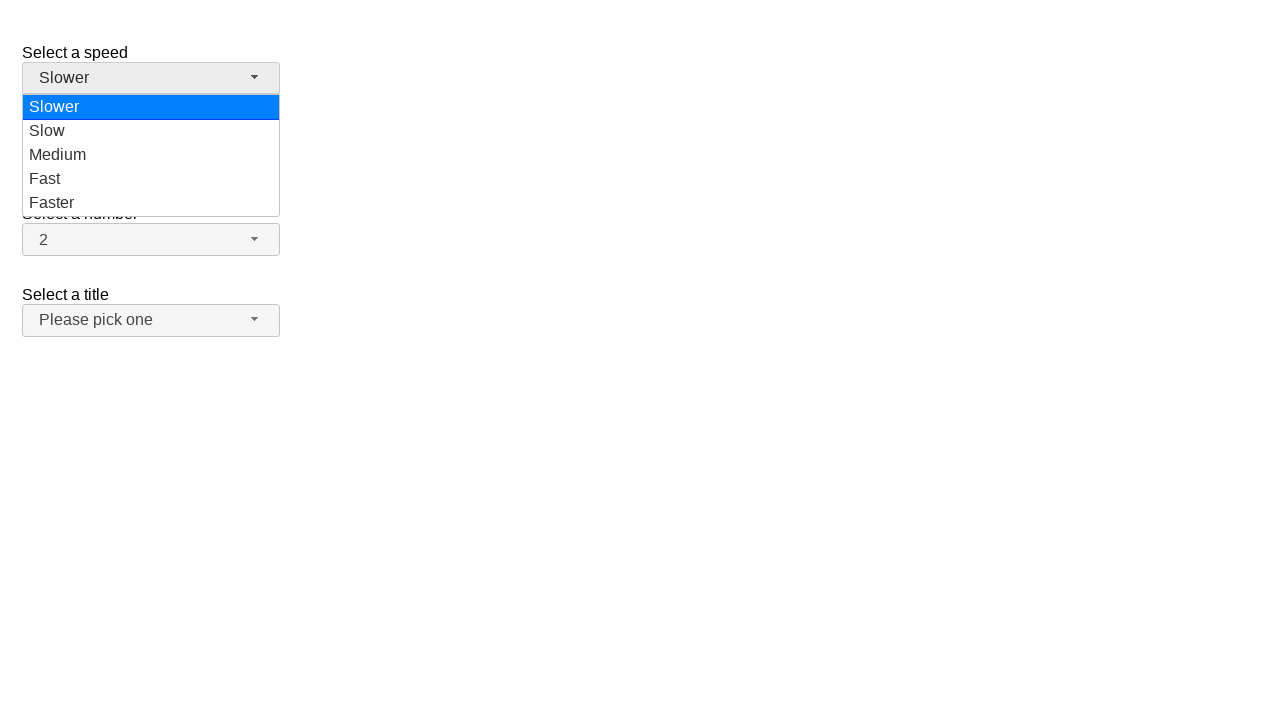

Selected 'Fast' option from speed dropdown at (151, 179) on ul#speed-menu div[role='option']:has-text('Fast')
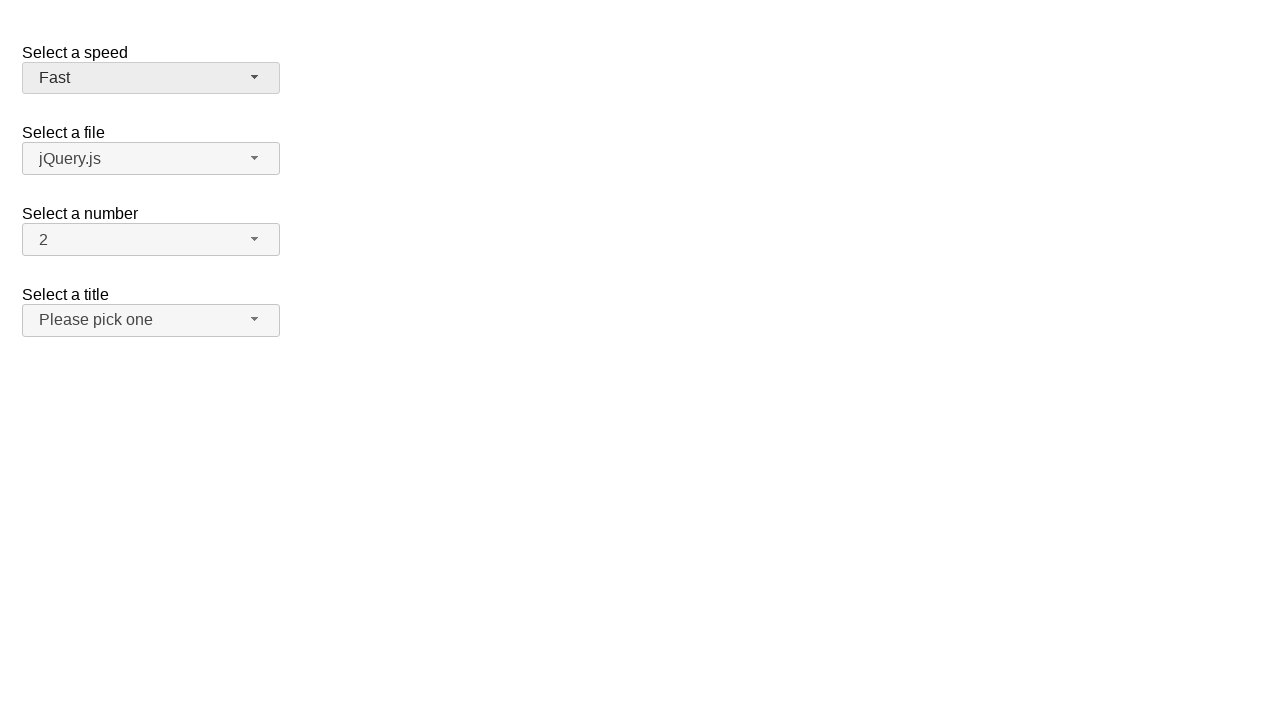

Verified 'Fast' is displayed in speed dropdown button
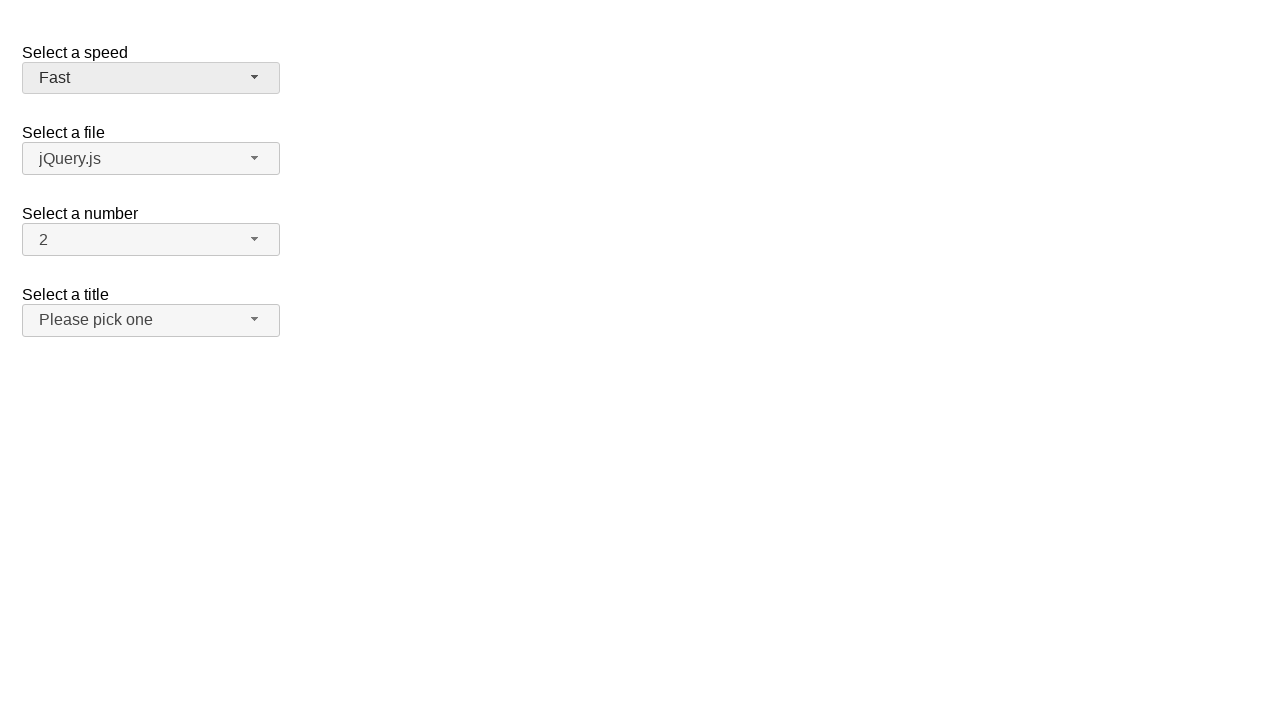

Clicked speed dropdown button to open menu at (151, 78) on span#speed-button
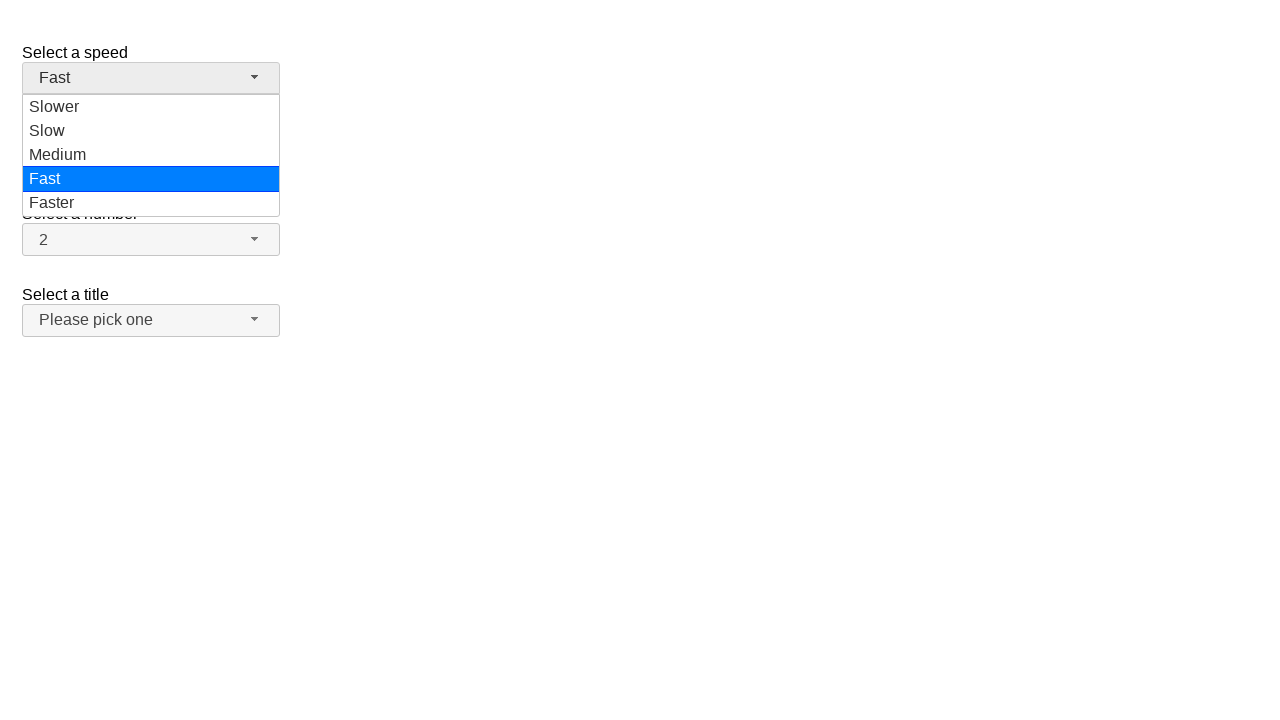

Speed dropdown menu options loaded
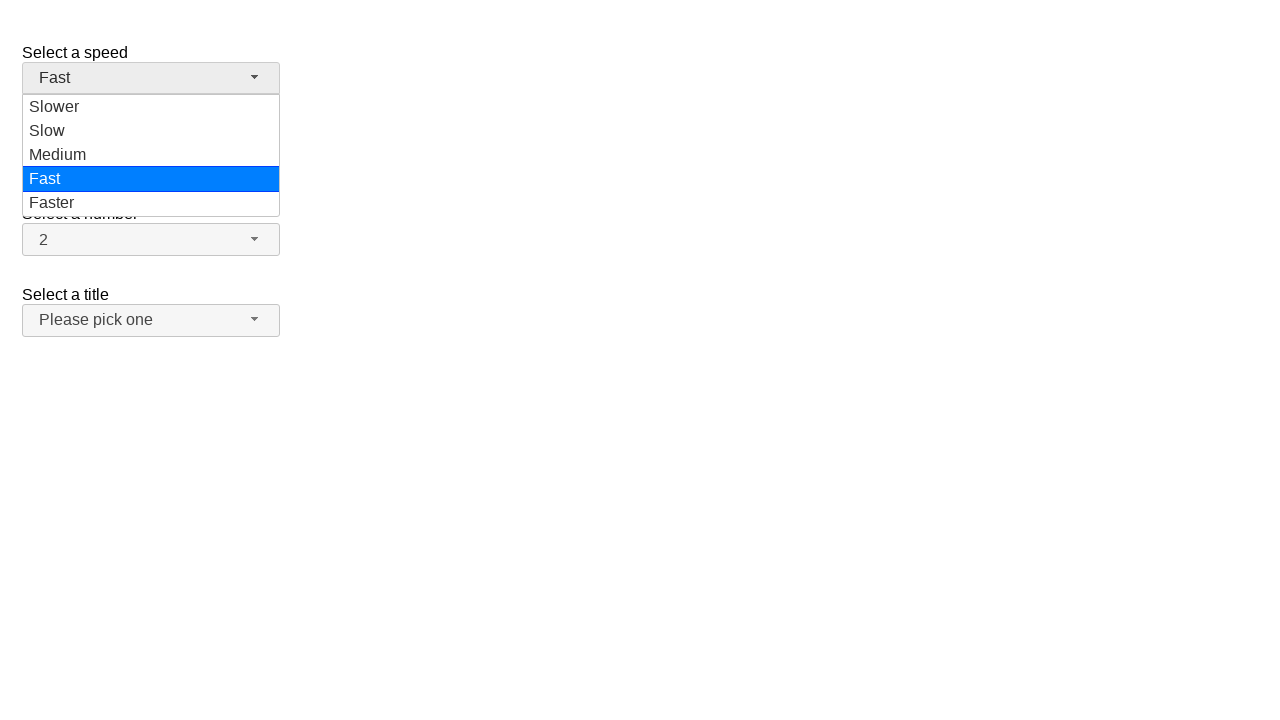

Selected 'Faster' option from speed dropdown at (151, 203) on ul#speed-menu div[role='option']:has-text('Faster')
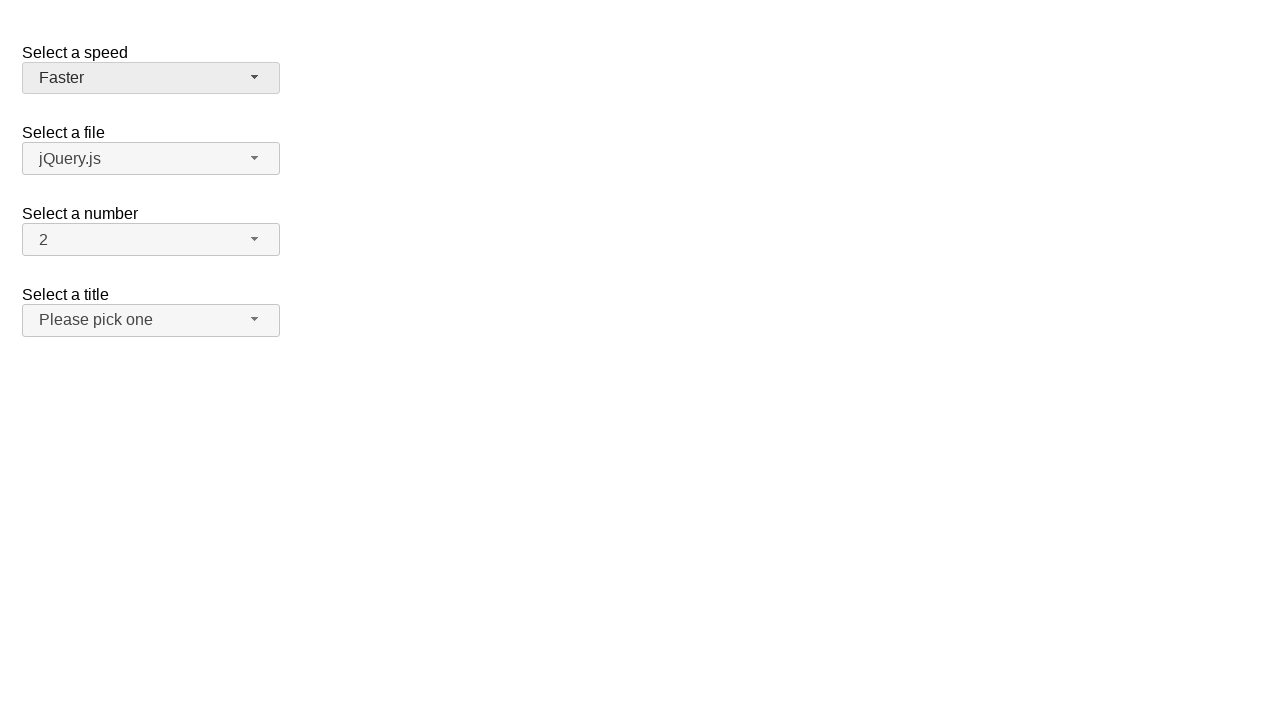

Verified 'Faster' is displayed in speed dropdown button
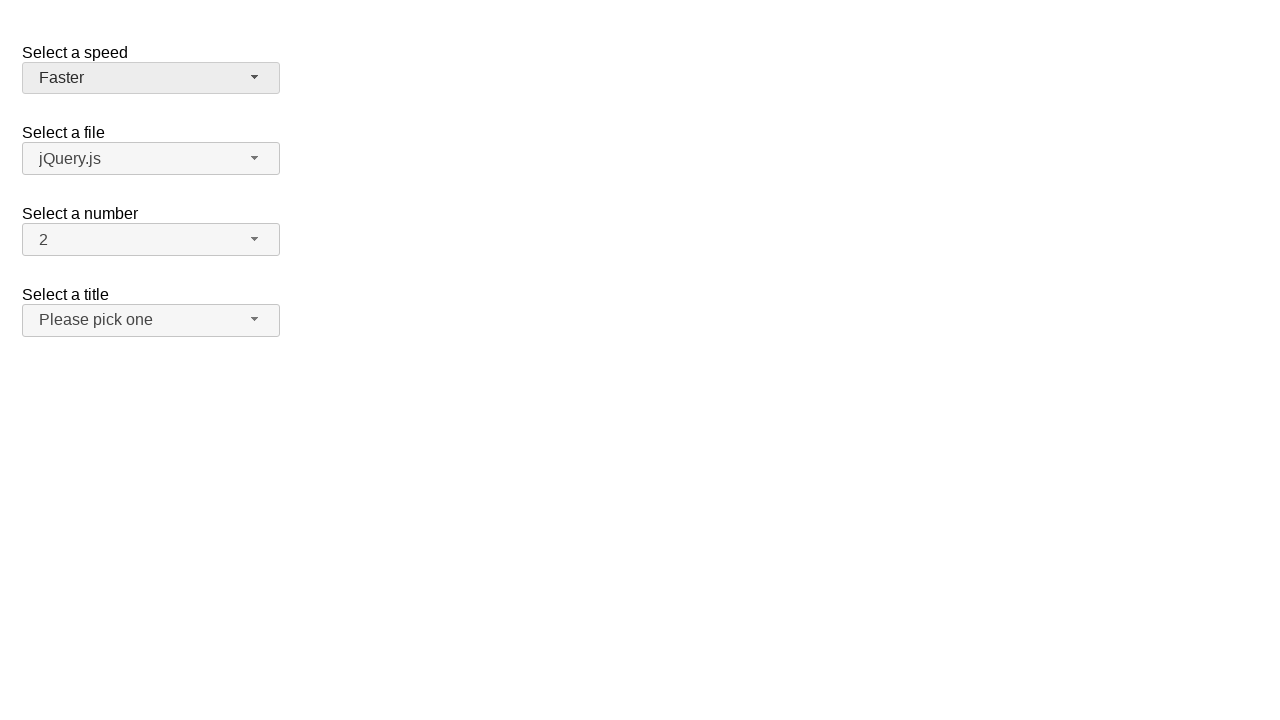

Clicked speed dropdown button to open menu at (151, 78) on span#speed-button
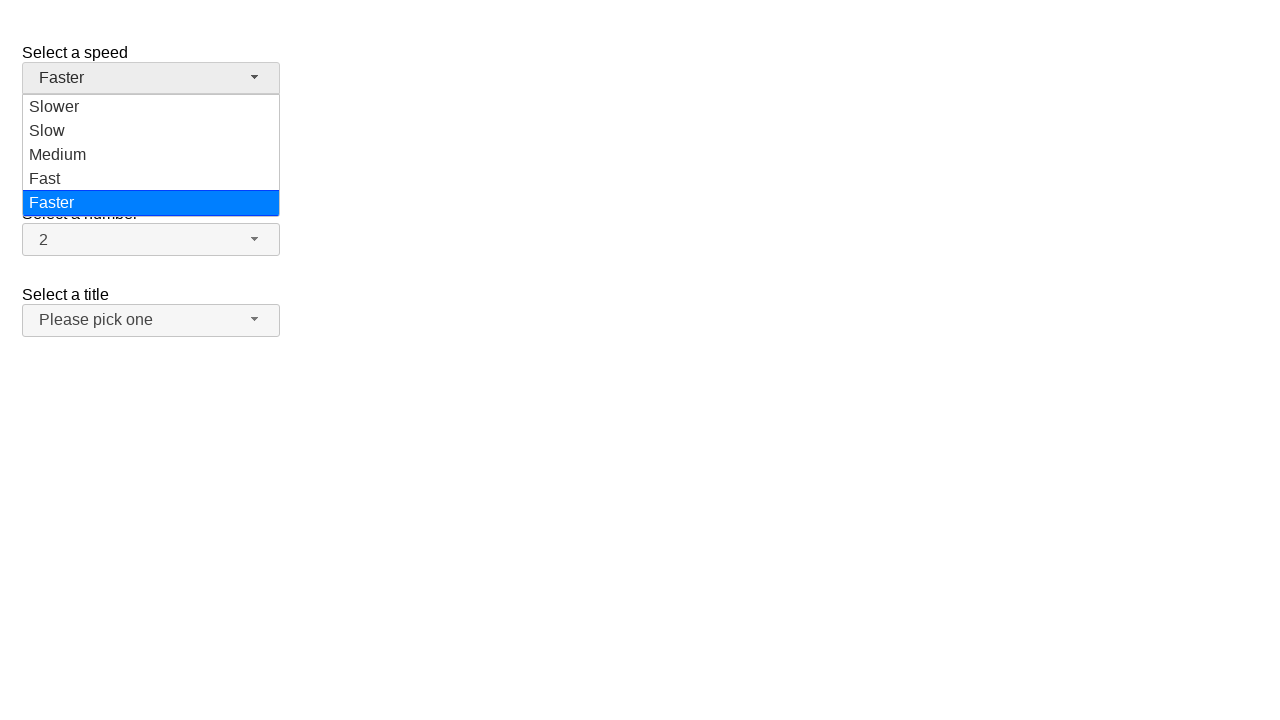

Speed dropdown menu options loaded
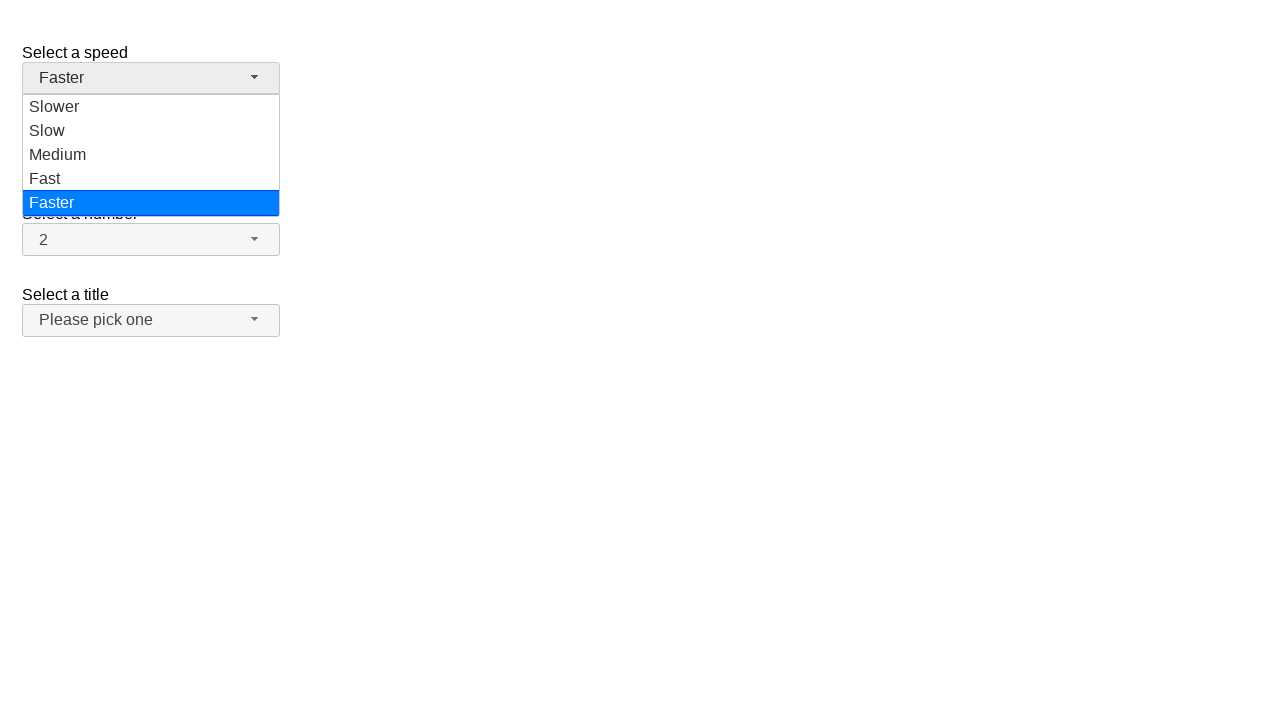

Selected 'Medium' option from speed dropdown at (151, 155) on ul#speed-menu div[role='option']:has-text('Medium')
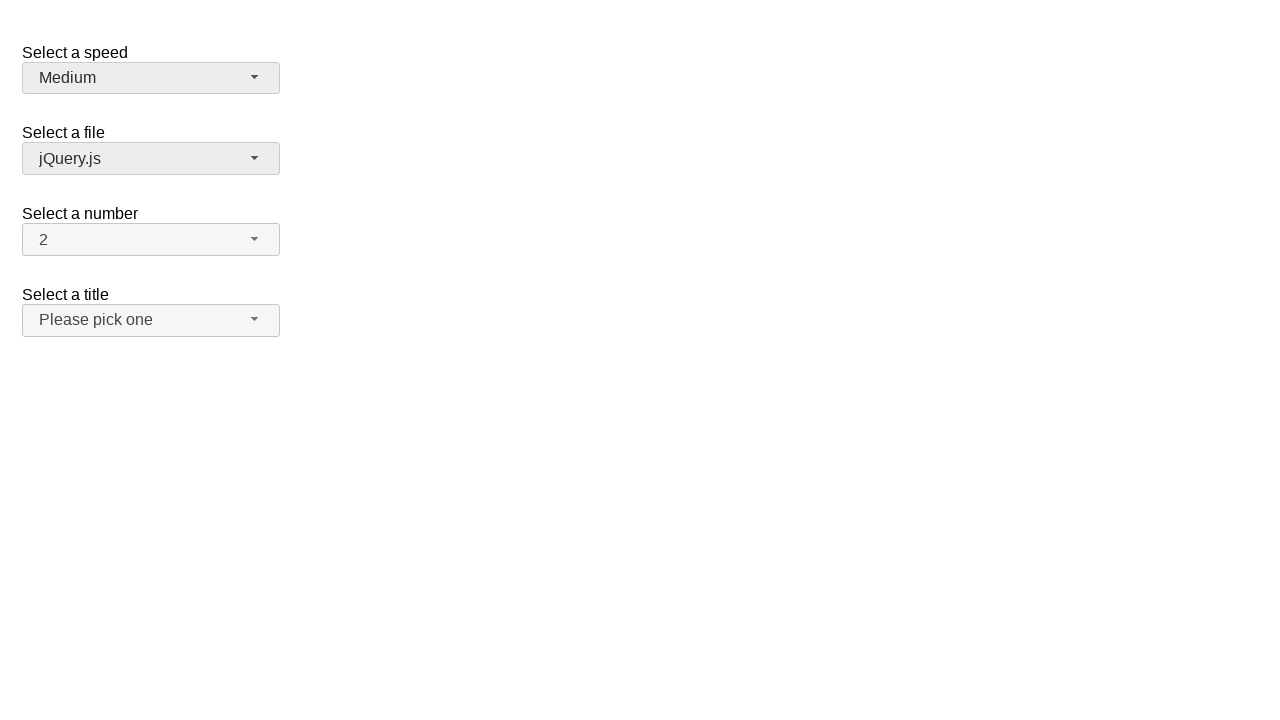

Verified 'Medium' is displayed in speed dropdown button
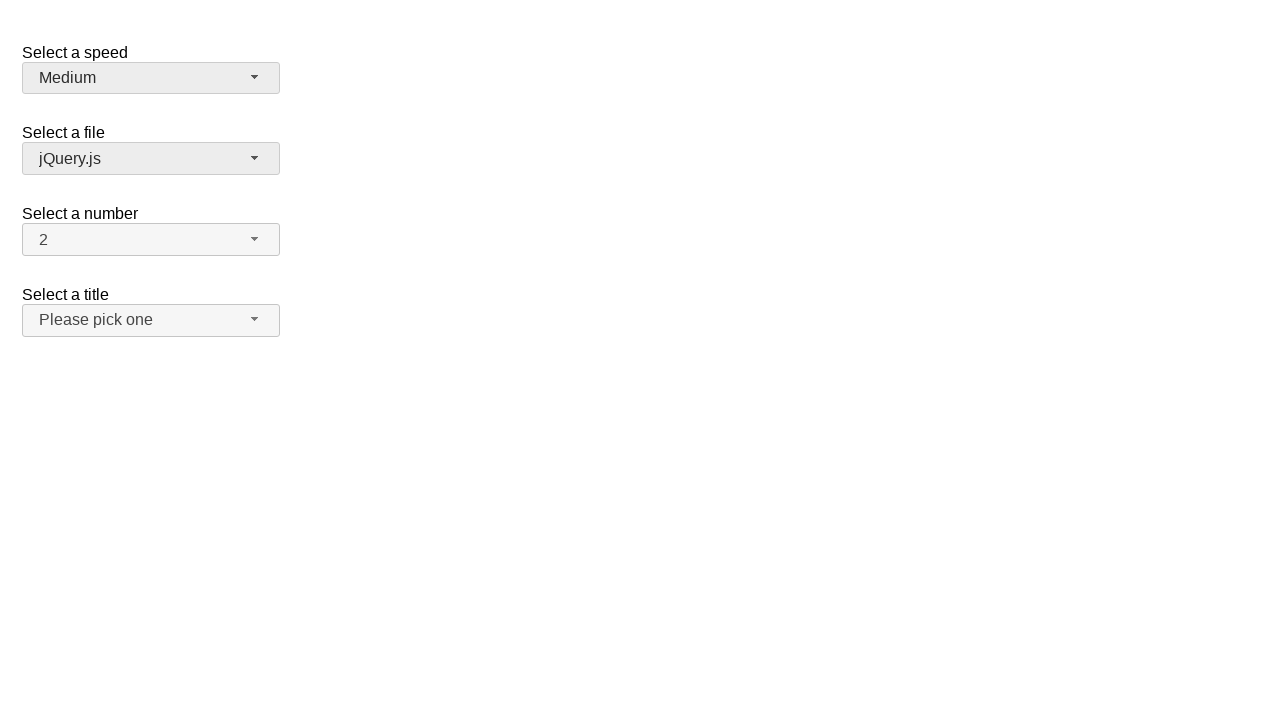

Clicked salutation dropdown button to open menu at (151, 320) on span#salutation-button
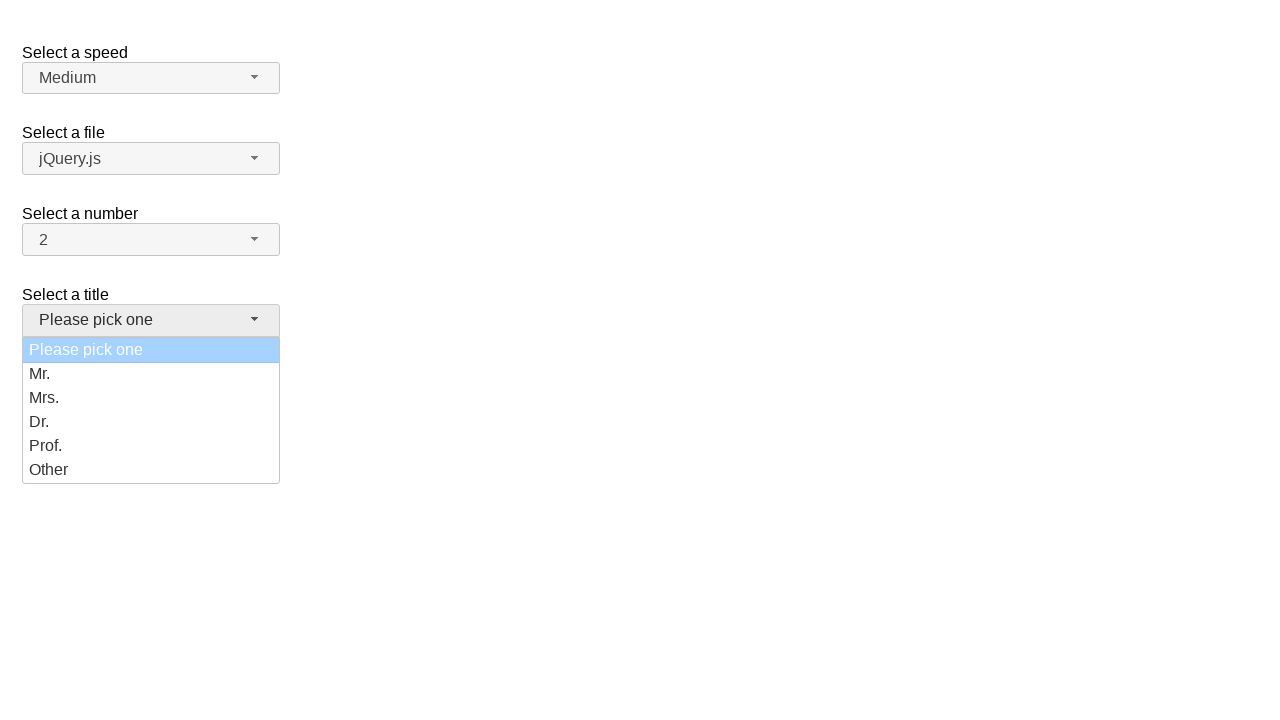

Salutation dropdown menu options loaded
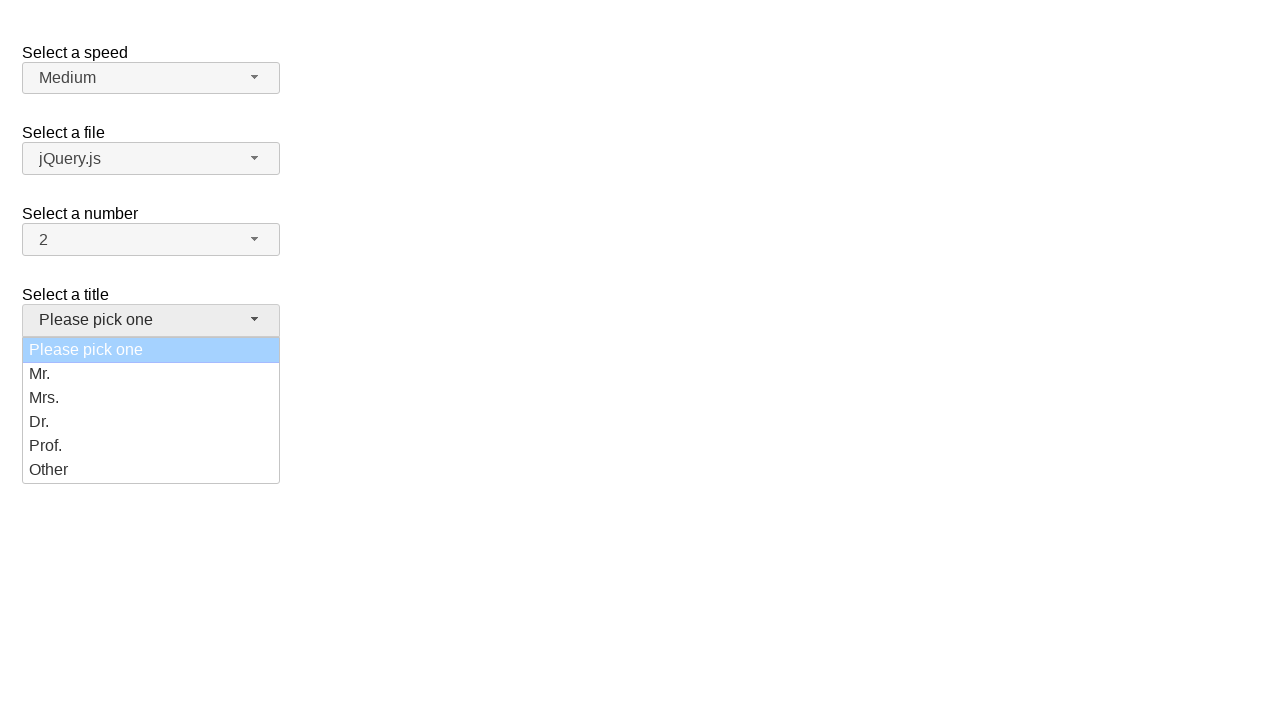

Selected 'Prof.' option from salutation dropdown at (151, 446) on ul#salutation-menu div[role='option']:has-text('Prof.')
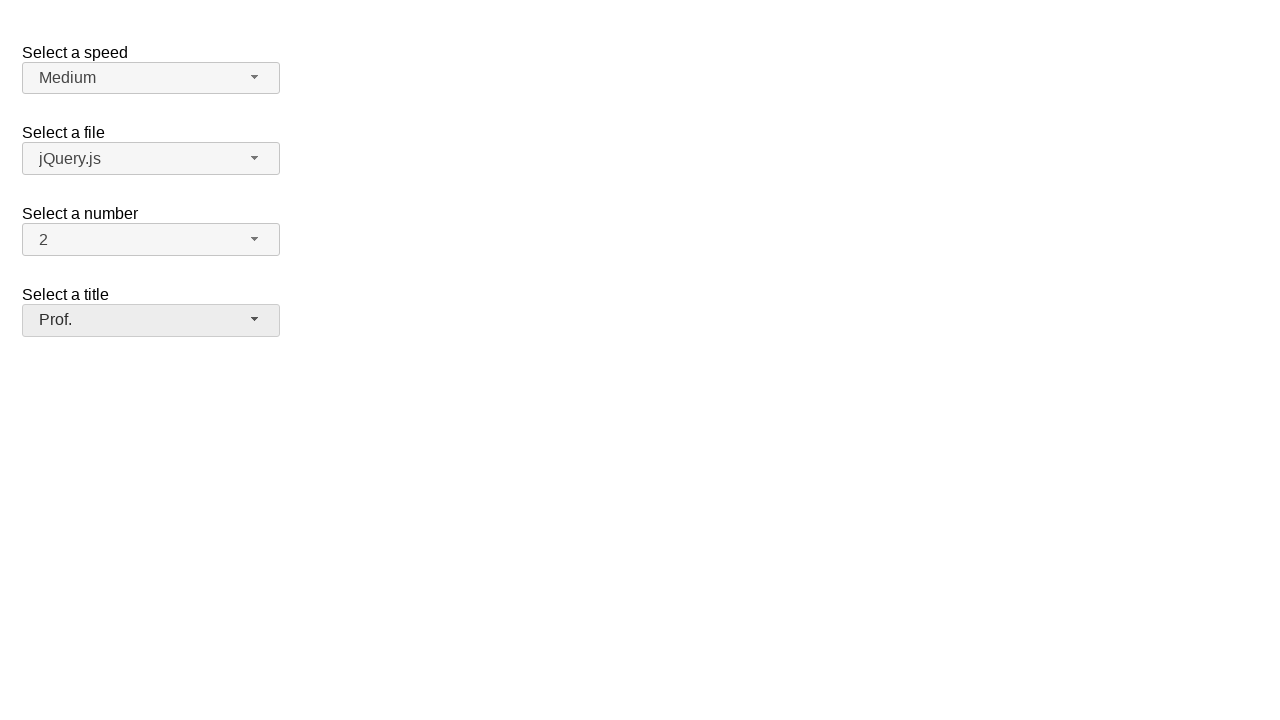

Verified 'Prof.' is displayed in salutation dropdown button
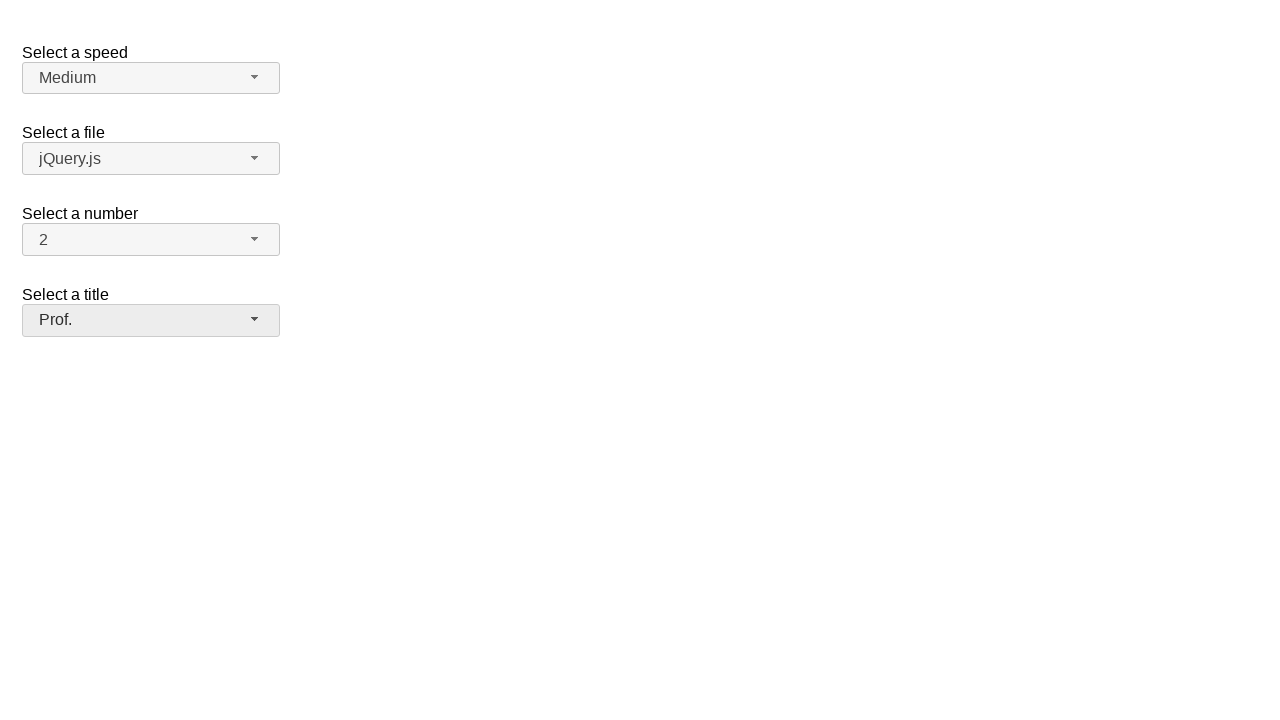

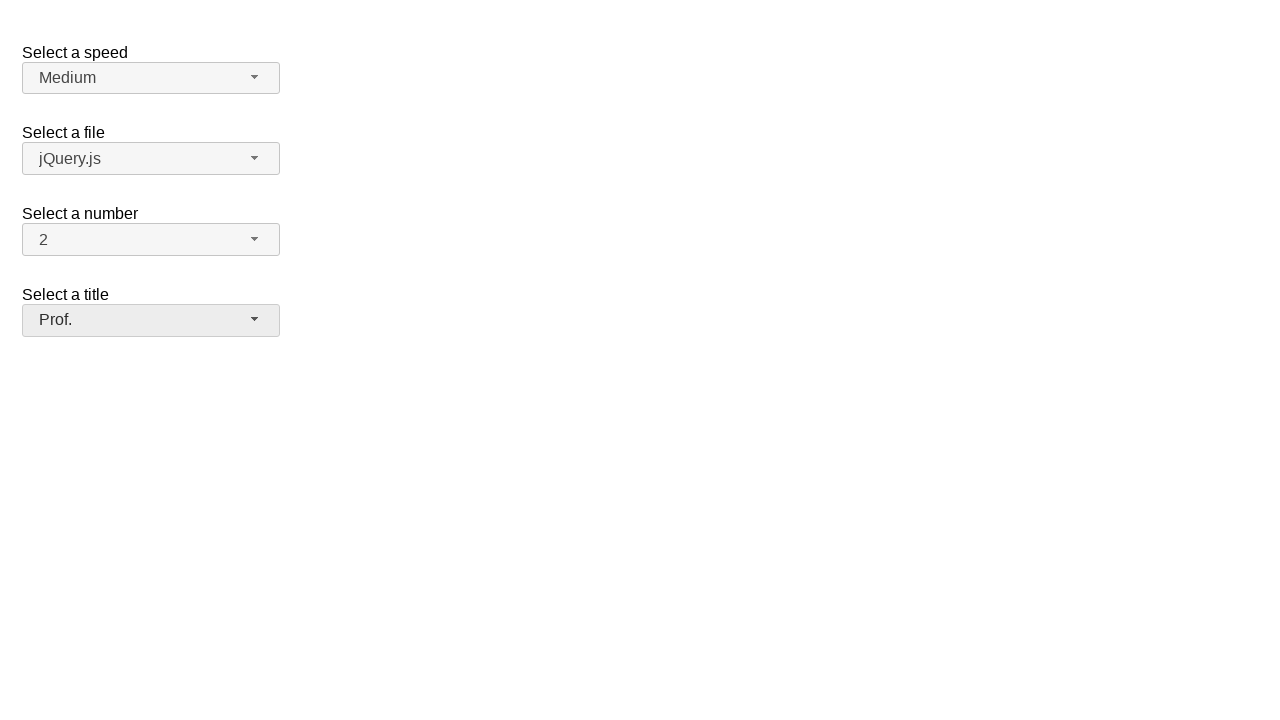